Tests basic browser automation by navigating to a demo app, pressing a key, then navigating to a button page and handling multiple browser windows by switching between them.

Starting URL: https://demoapps.qspiders.com/ui?scenario=1

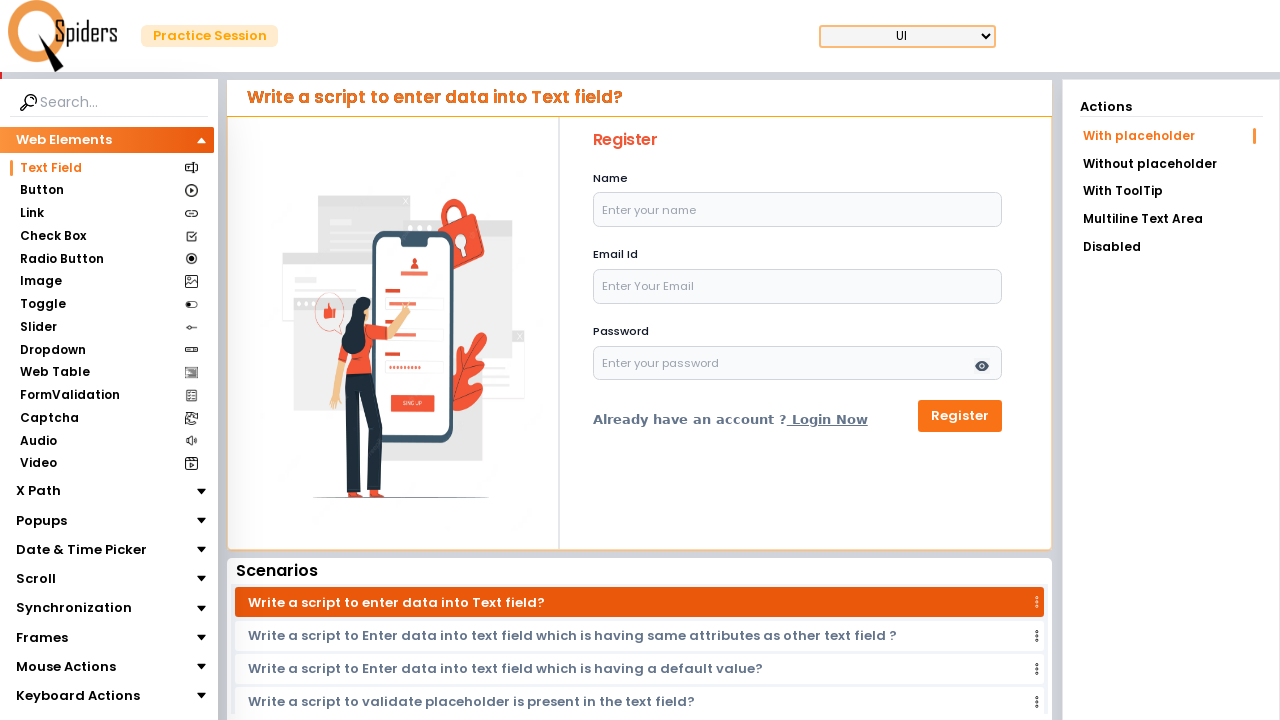

Pressed 'T' key on the page
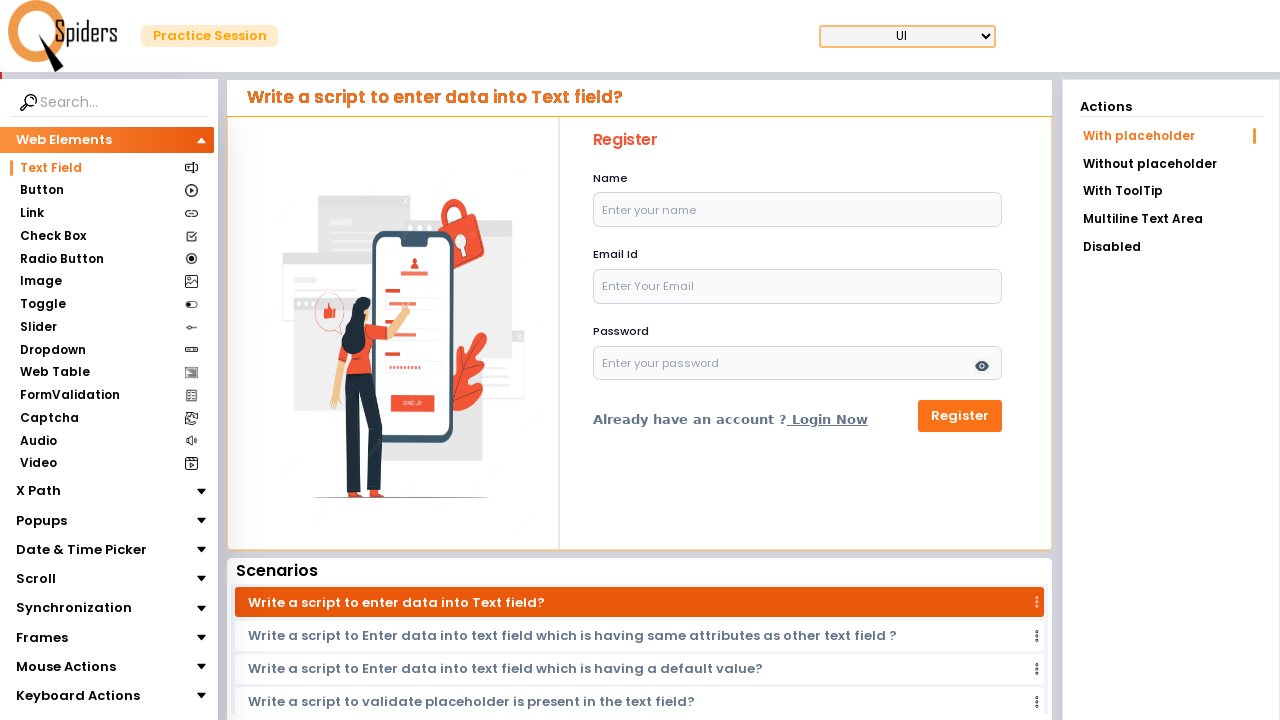

Navigated to button page
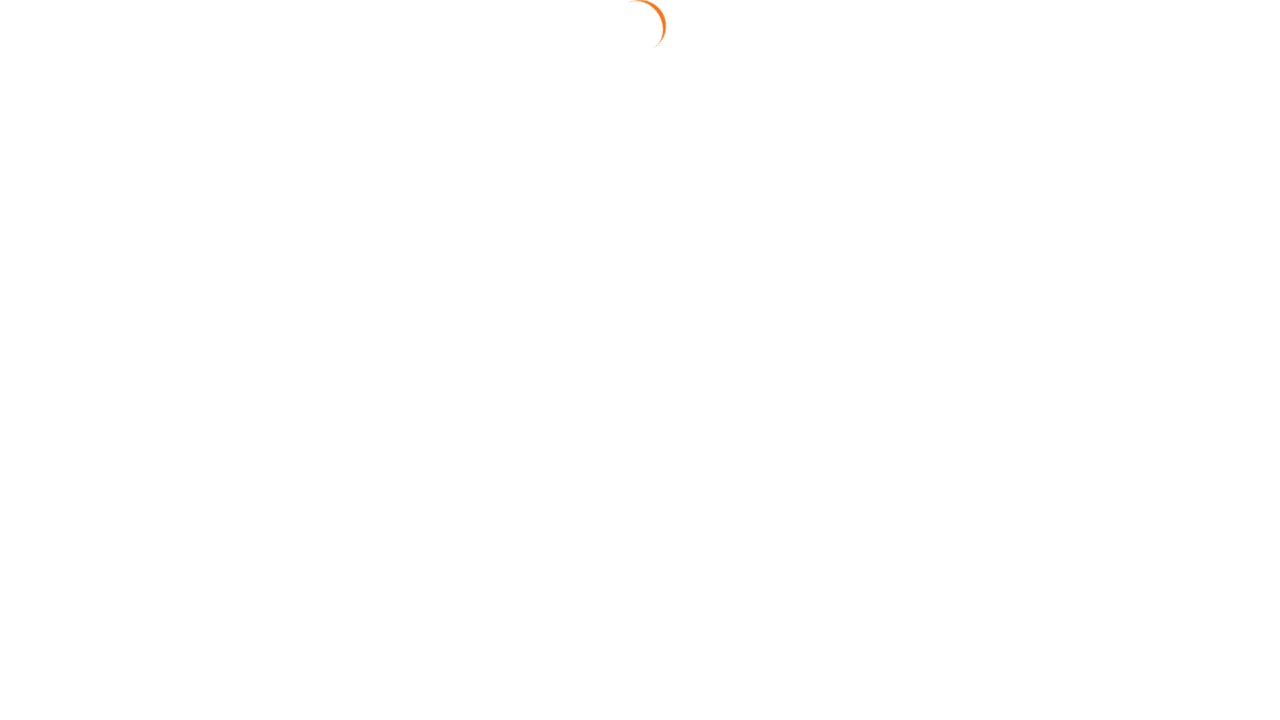

Stored original page reference
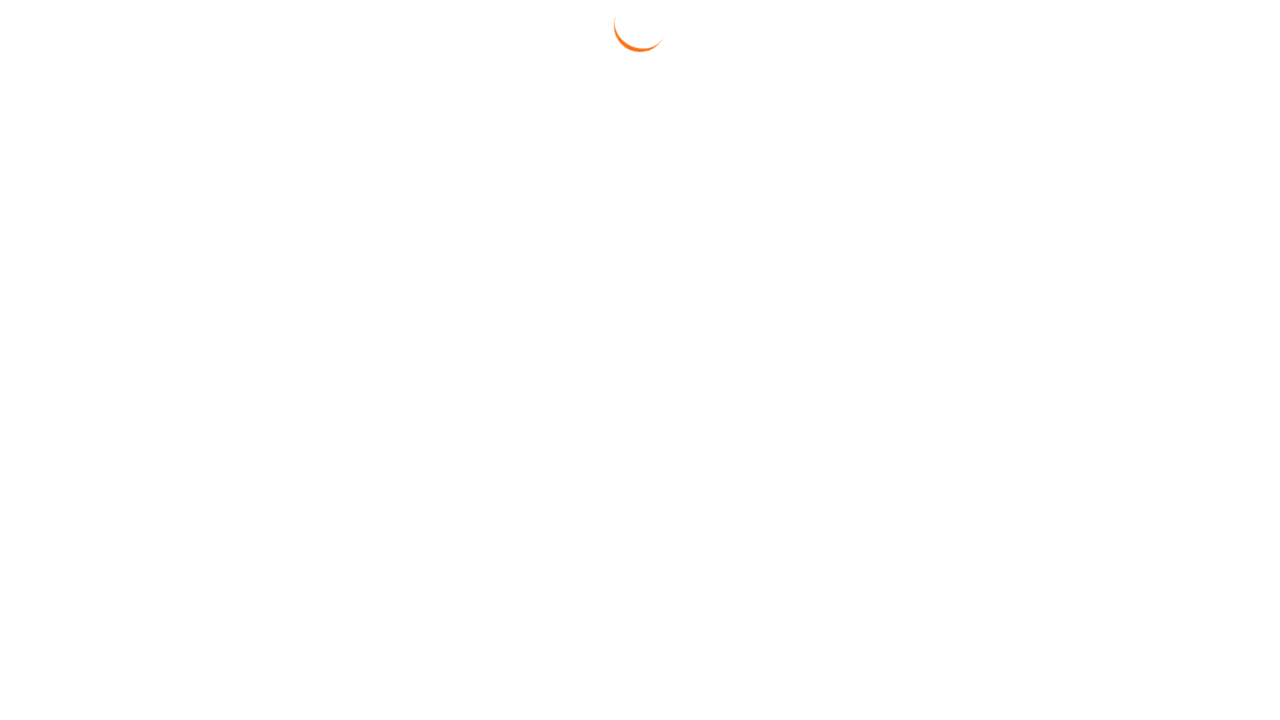

Retrieved all browser windows from context
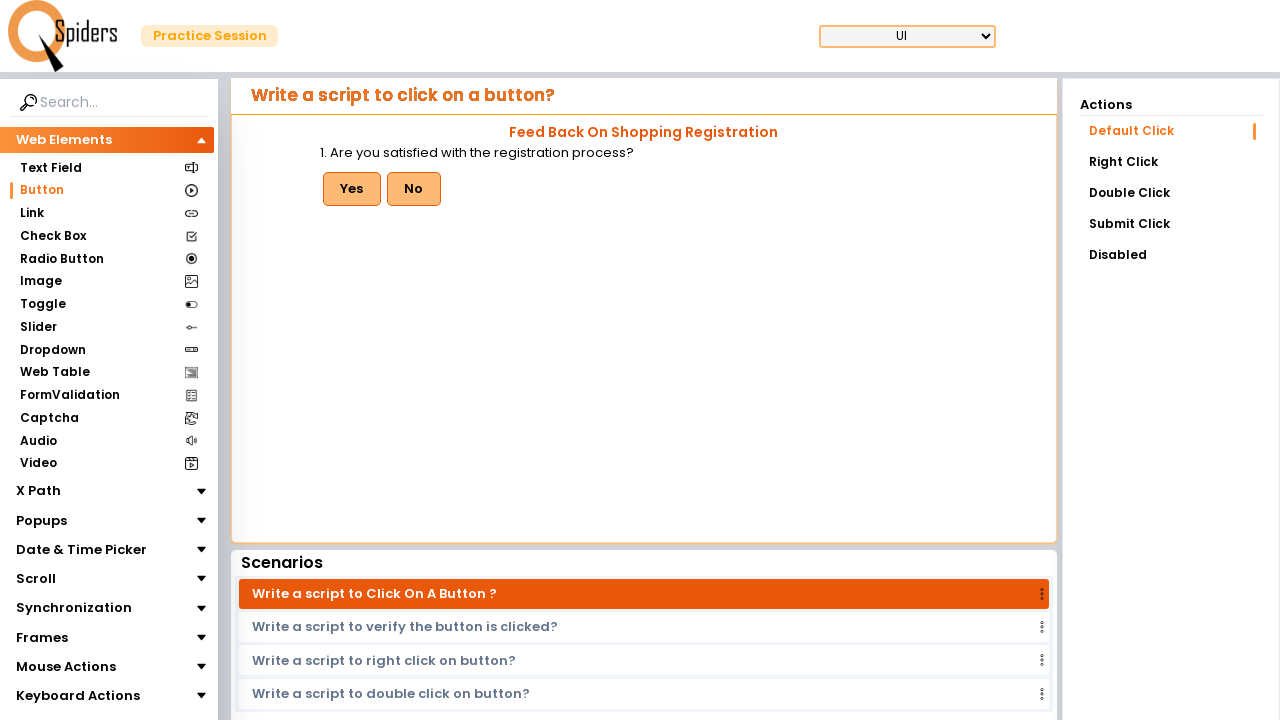

Switched to a different browser window
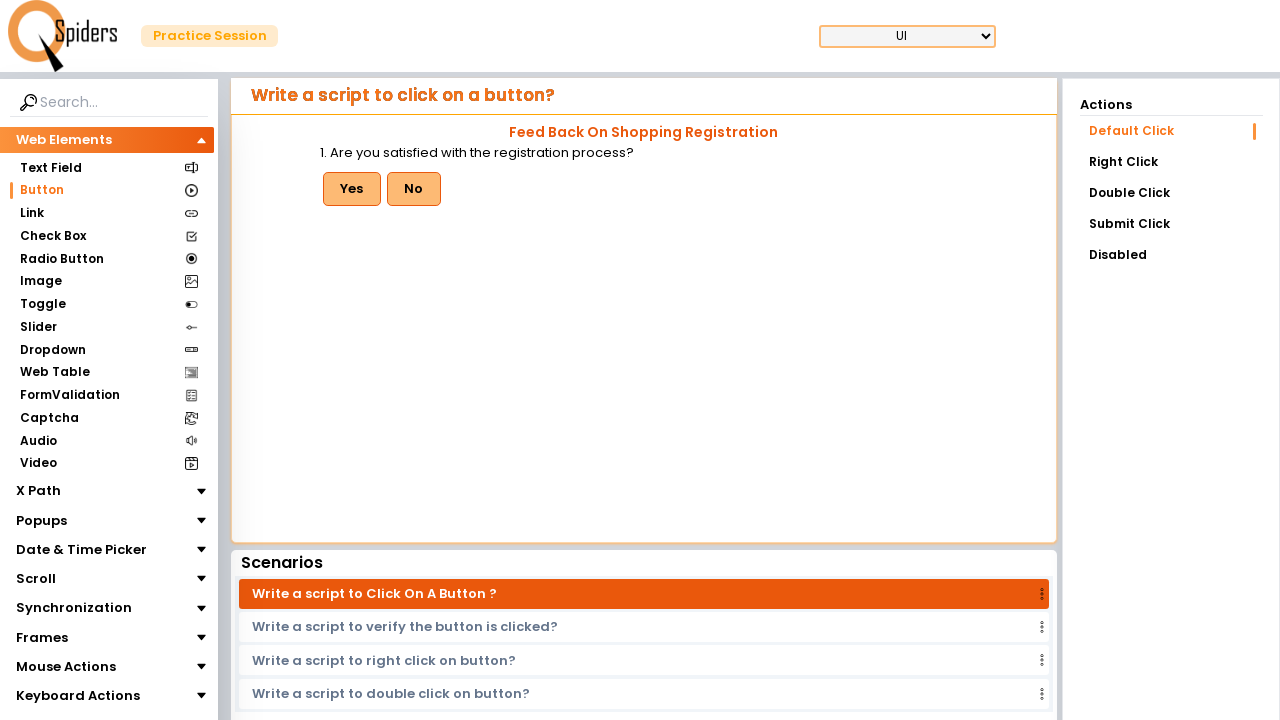

Switched back to original page
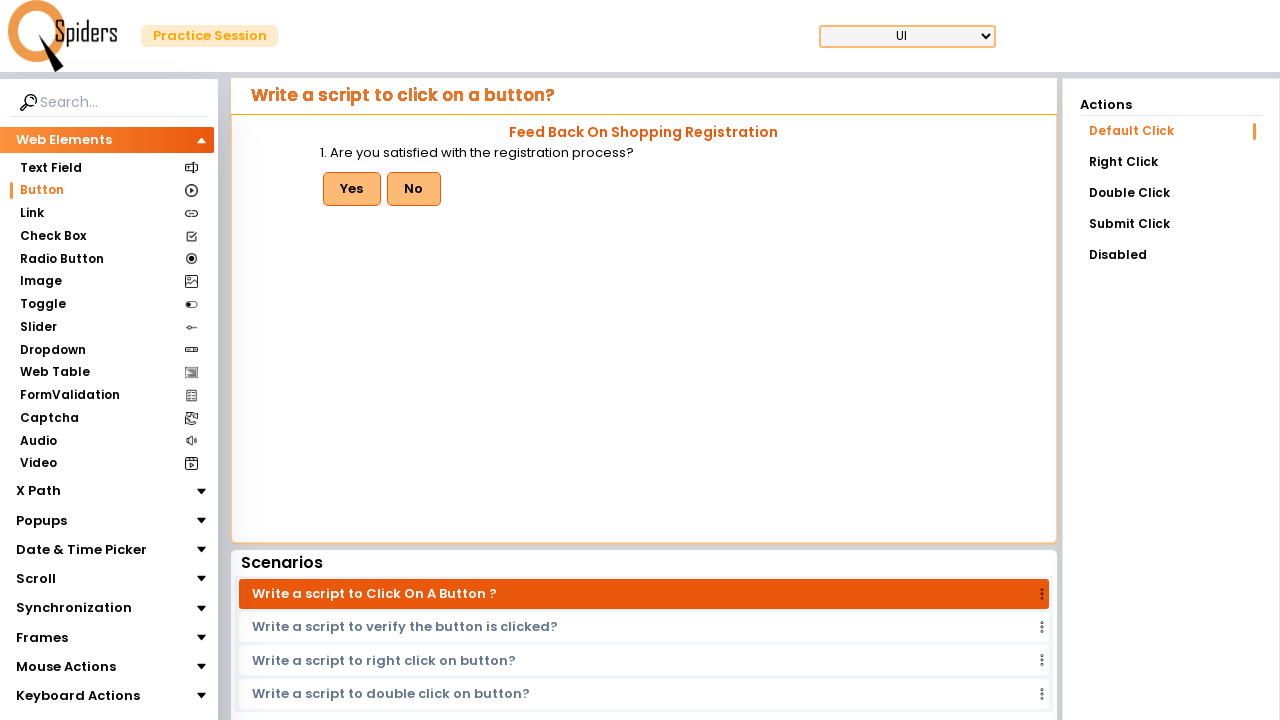

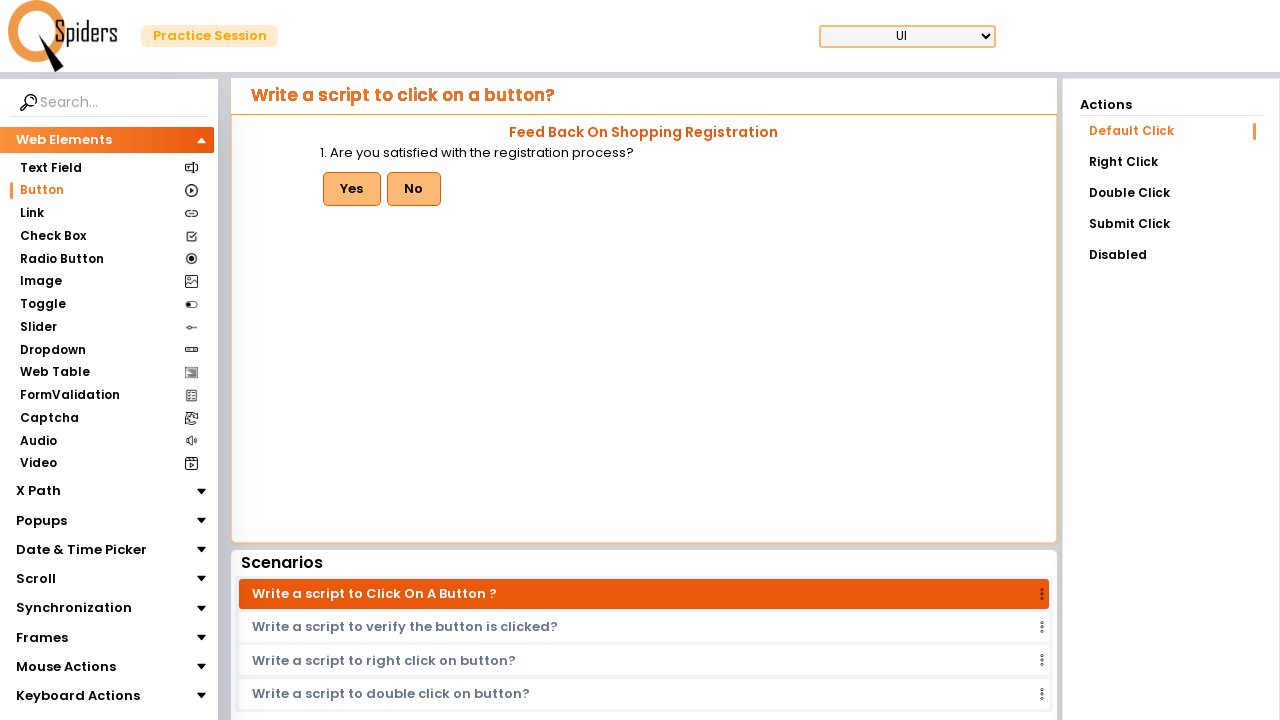